Tests iframe text editing functionality by switching to an iframe, clearing and entering text, selecting all text, and applying formatting options (Bold, Italic, Strike through)

Starting URL: https://www.lambdatest.com/selenium-playground/iframe-demo/

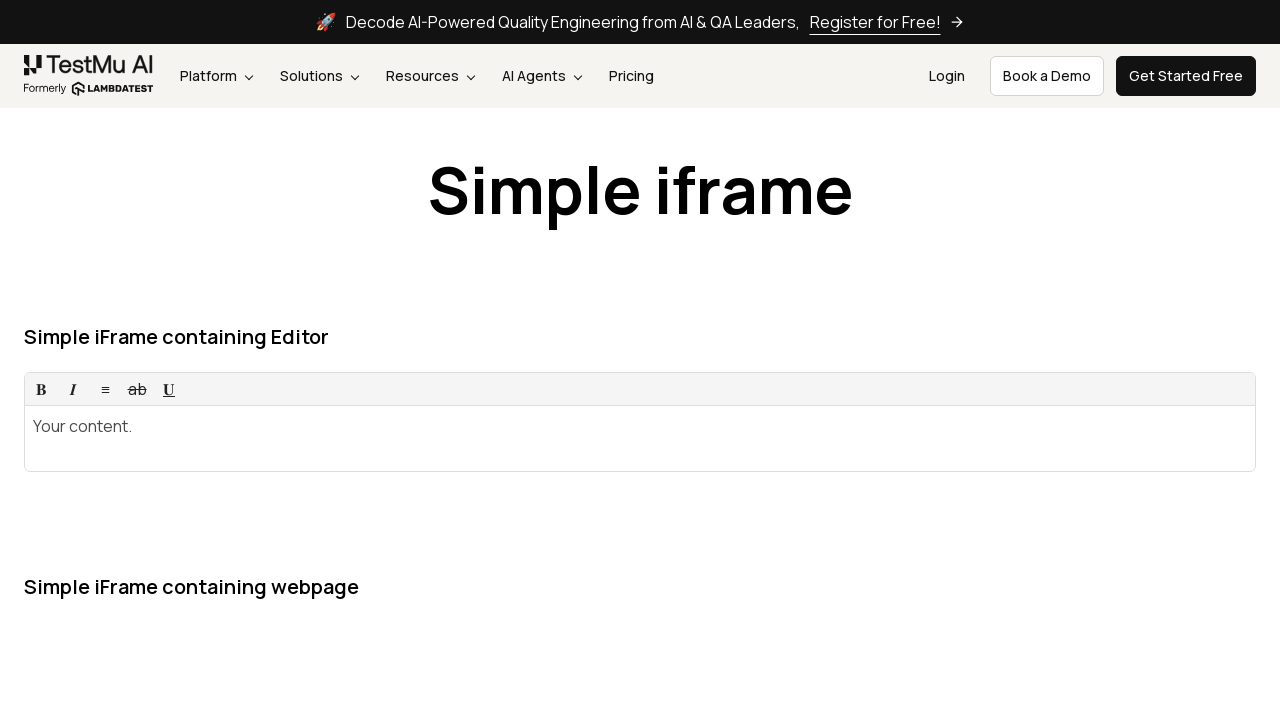

Located iframe with id 'iFrame1'
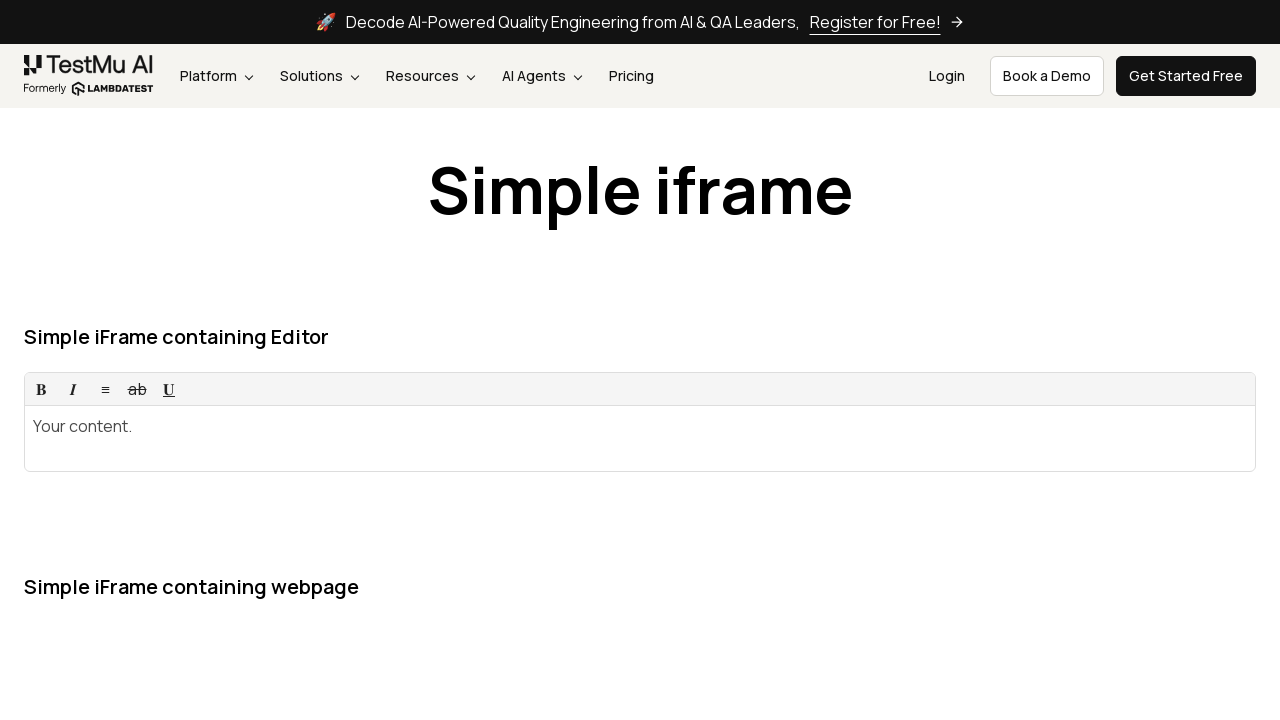

Located text editor element within iframe
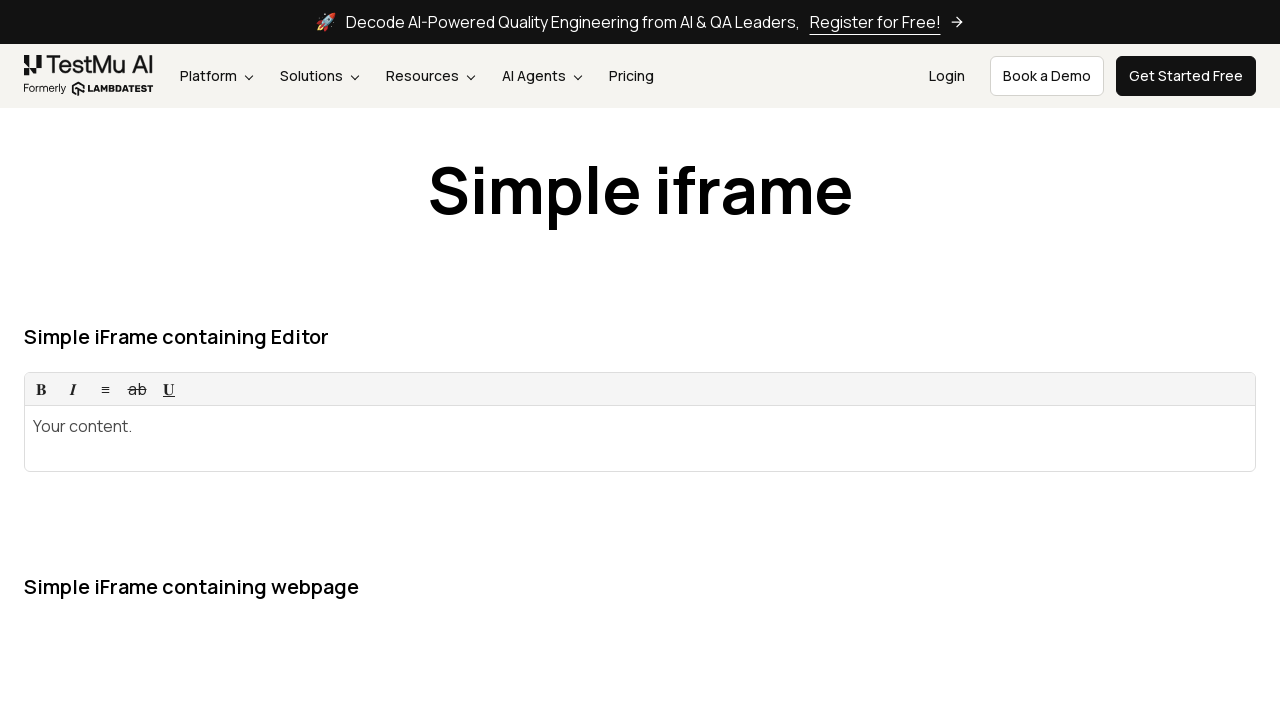

Clicked on text editor to focus at (640, 438) on iframe#iFrame1 >> internal:control=enter-frame >> div.rsw-ce
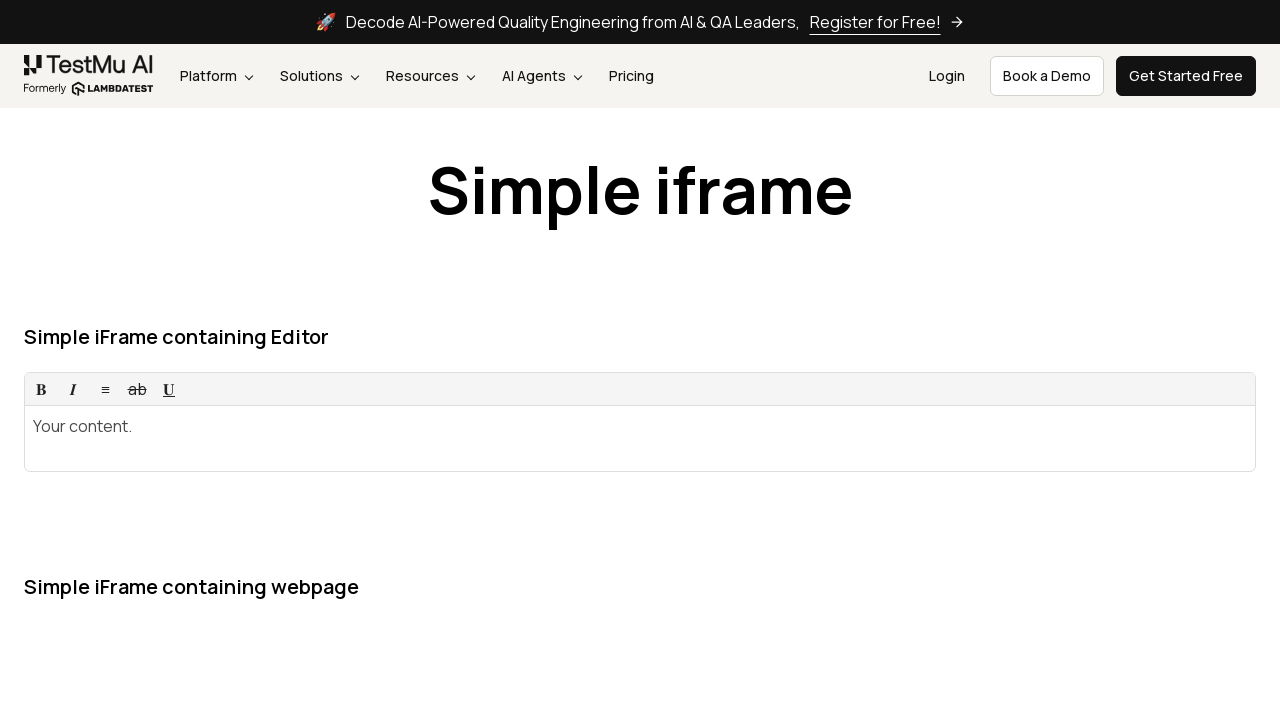

Selected all text in editor with Ctrl+A on iframe#iFrame1 >> internal:control=enter-frame >> div.rsw-ce
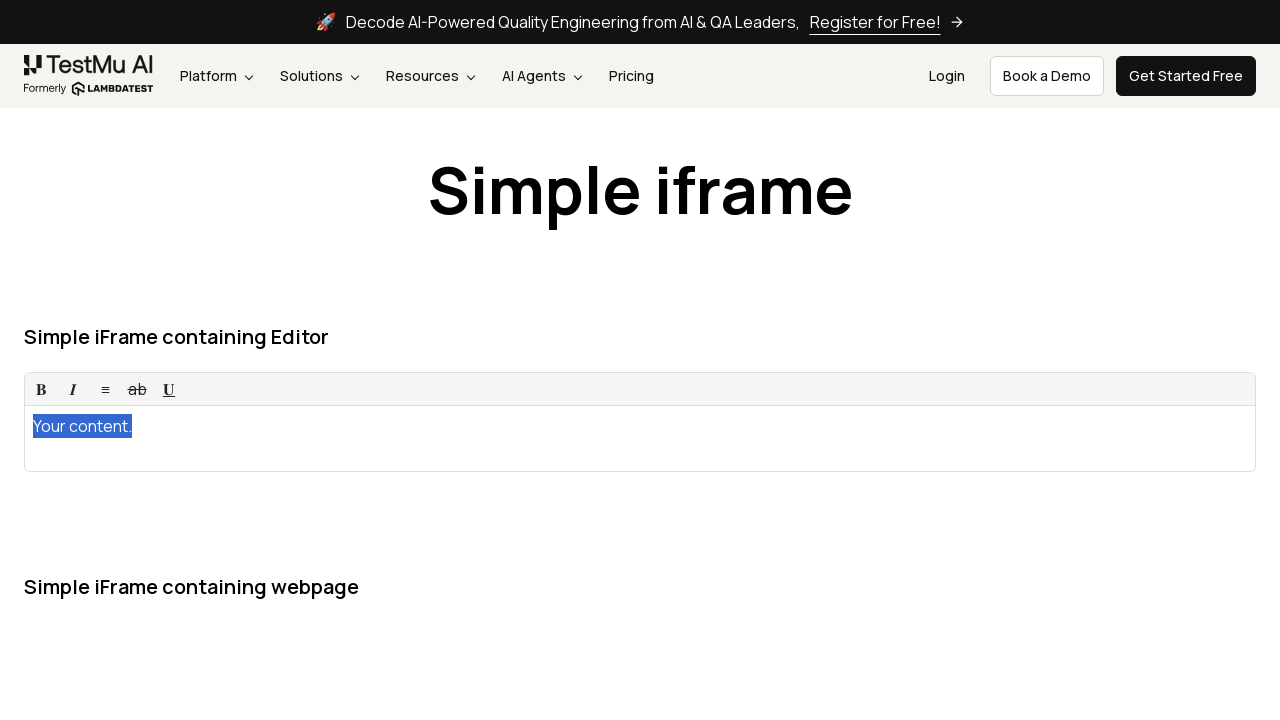

Deleted selected text on iframe#iFrame1 >> internal:control=enter-frame >> div.rsw-ce
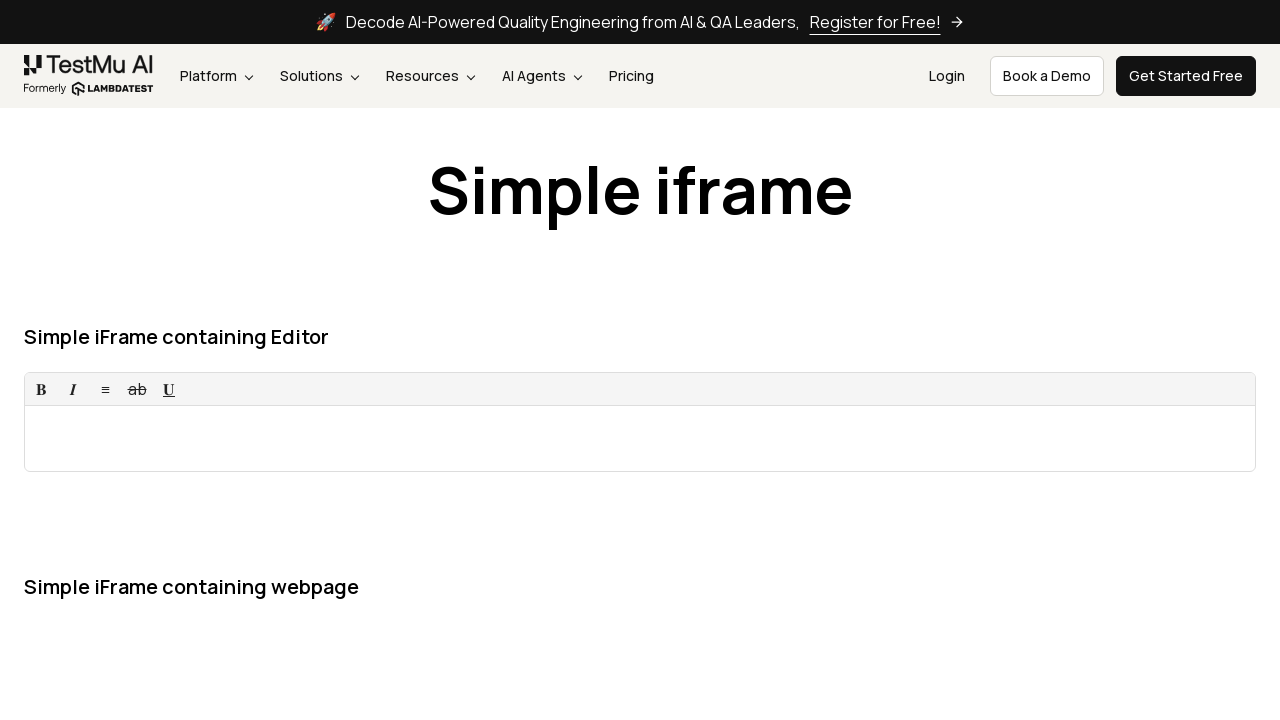

Entered text 'Bobr' in the editor on iframe#iFrame1 >> internal:control=enter-frame >> div.rsw-ce
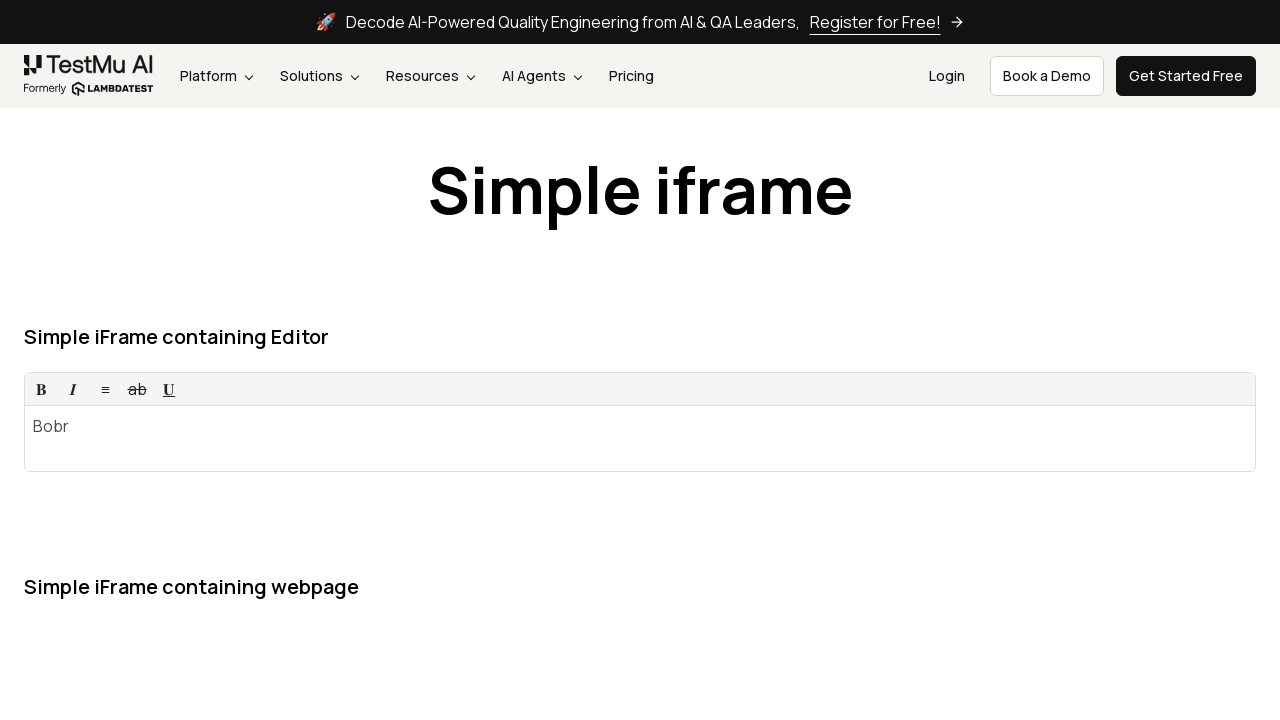

Selected all text with Ctrl+A for formatting on iframe#iFrame1 >> internal:control=enter-frame >> div.rsw-ce
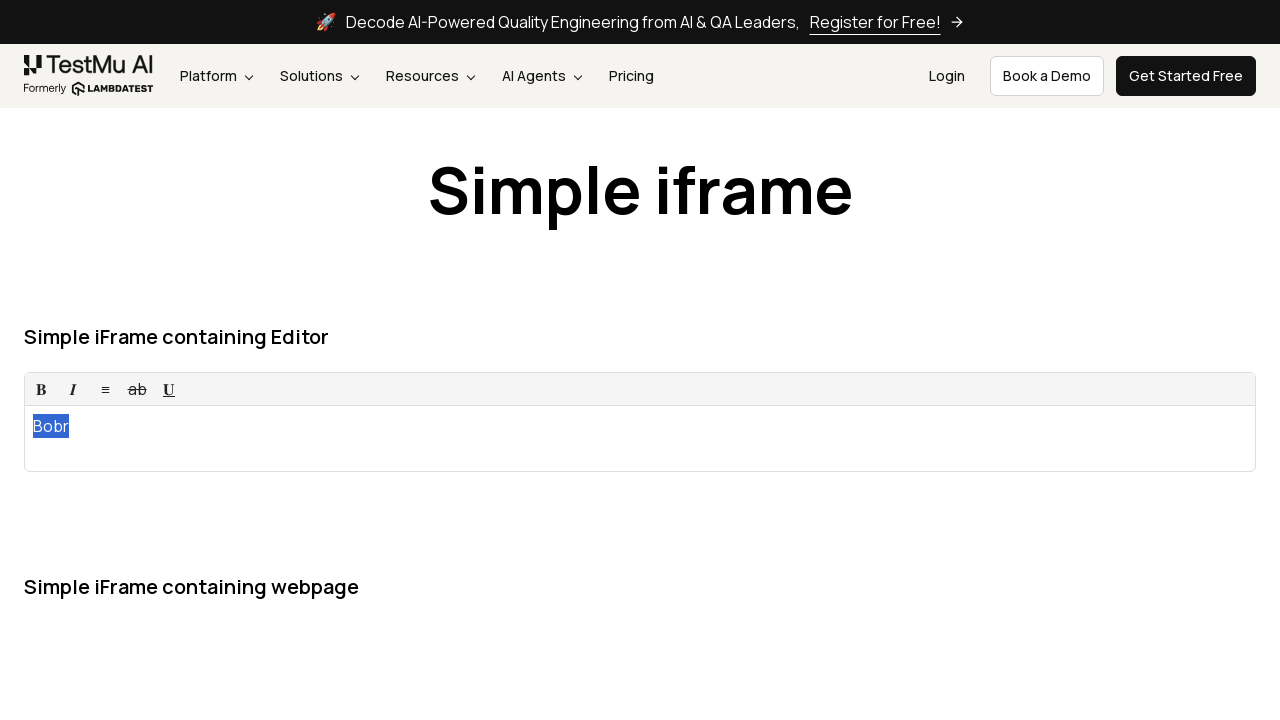

Applied Bold formatting to selected text at (41, 389) on iframe#iFrame1 >> internal:control=enter-frame >> button[title='Bold']
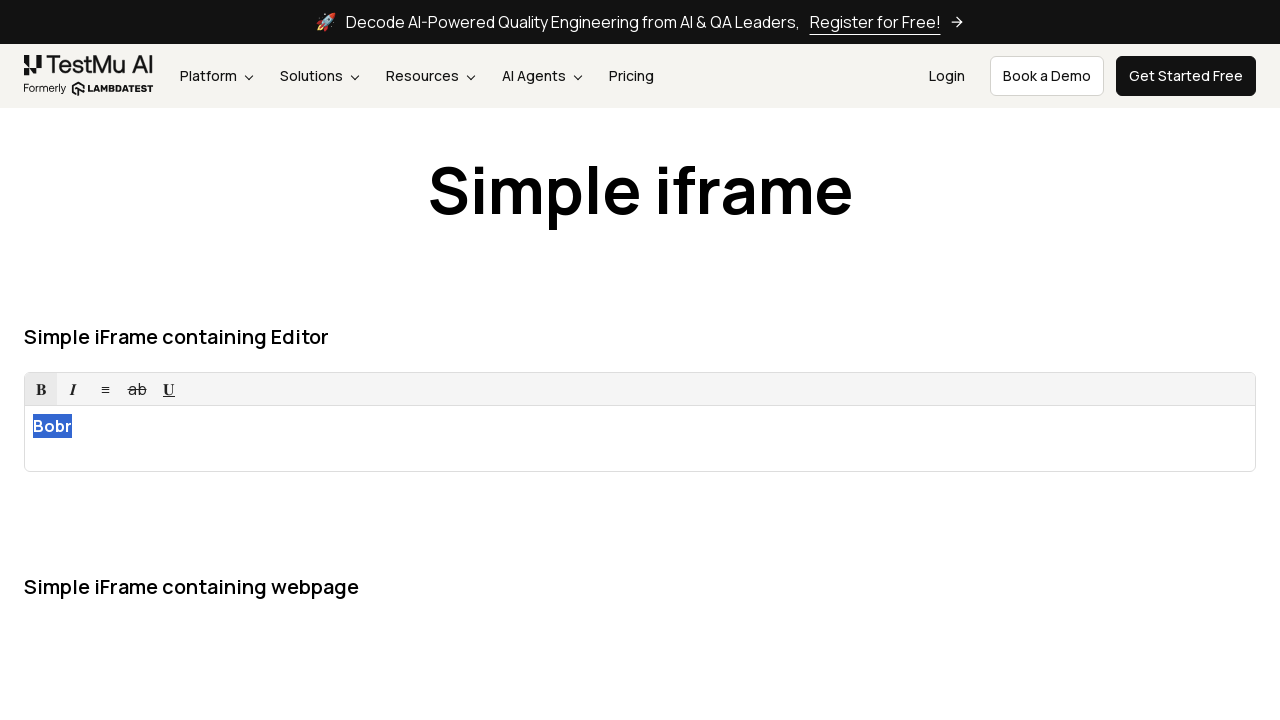

Applied Italic formatting to selected text at (73, 389) on iframe#iFrame1 >> internal:control=enter-frame >> button[title='Italic']
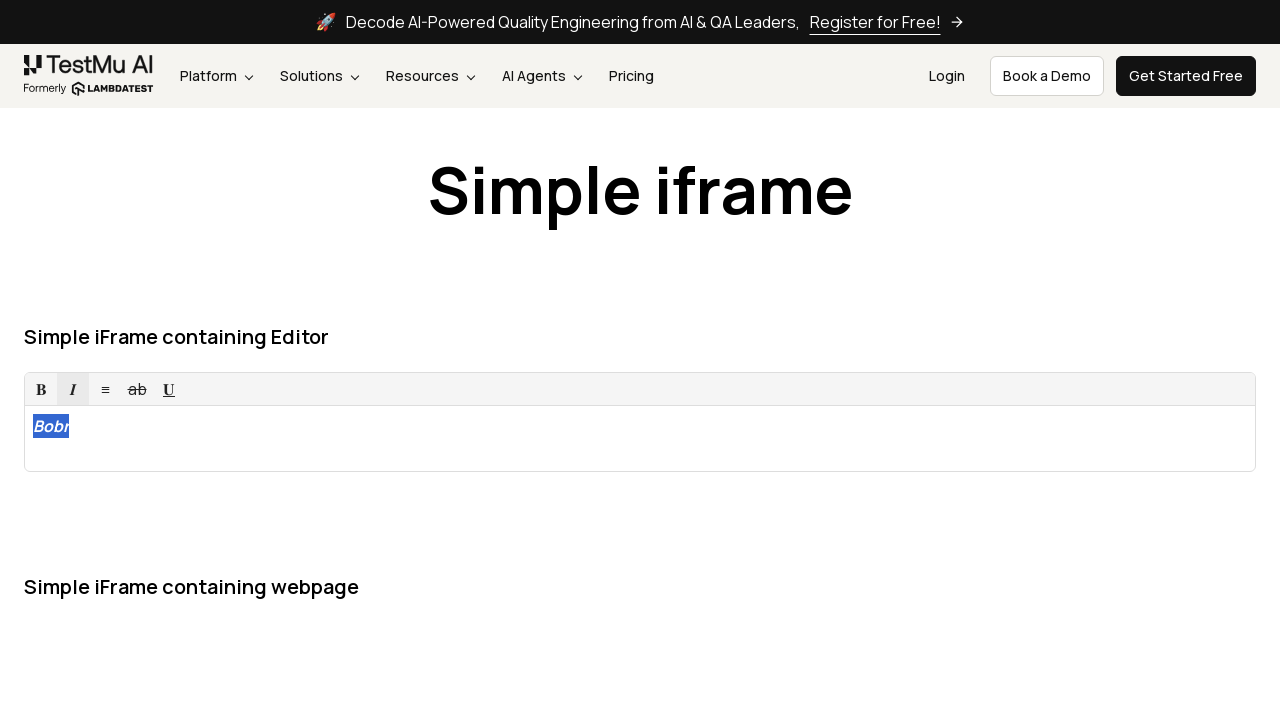

Applied Strike through formatting to selected text at (137, 389) on iframe#iFrame1 >> internal:control=enter-frame >> button[title='Strike through']
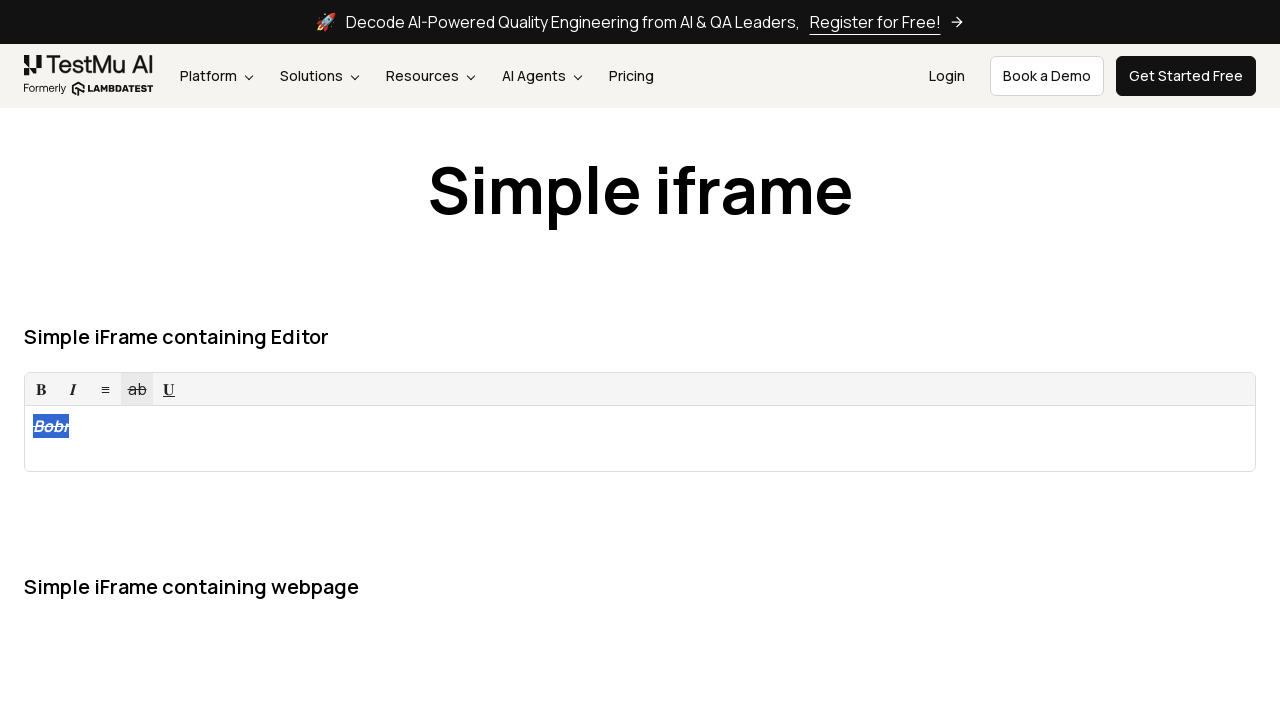

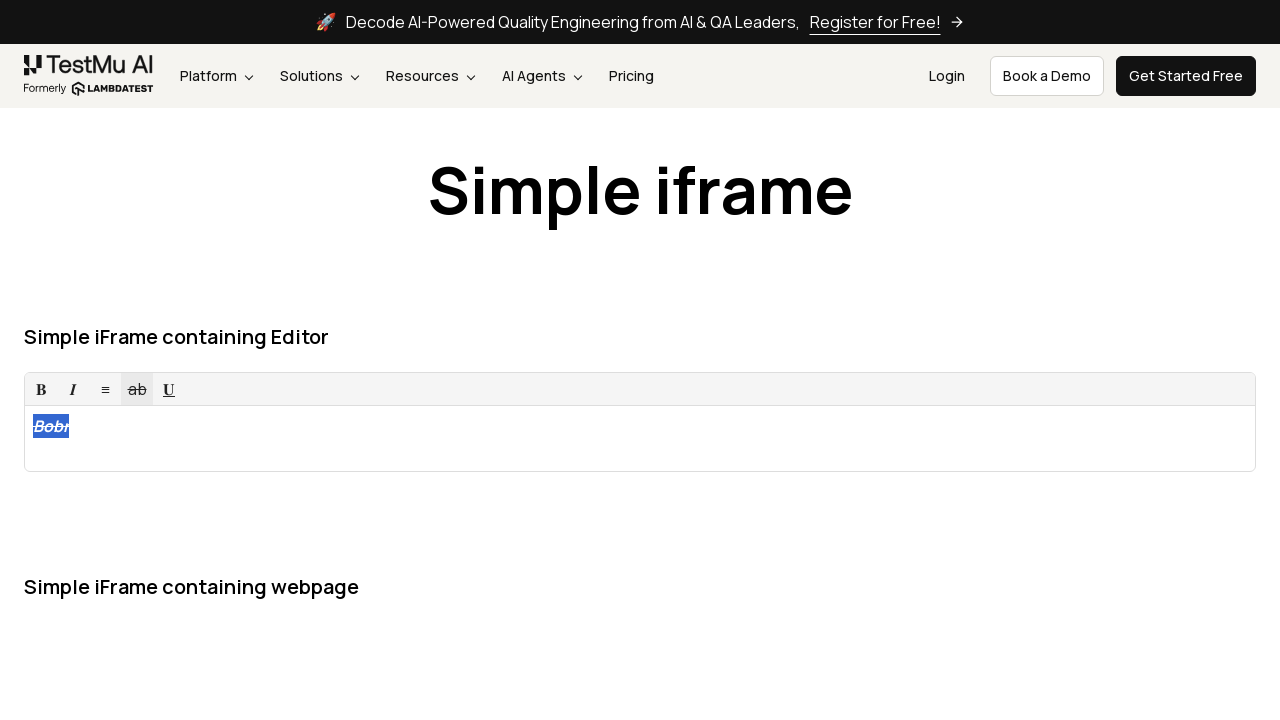